Navigates to a CSDN blog page and verifies that article links are present on the page

Starting URL: https://blog.csdn.net/lzw_java?type=blog

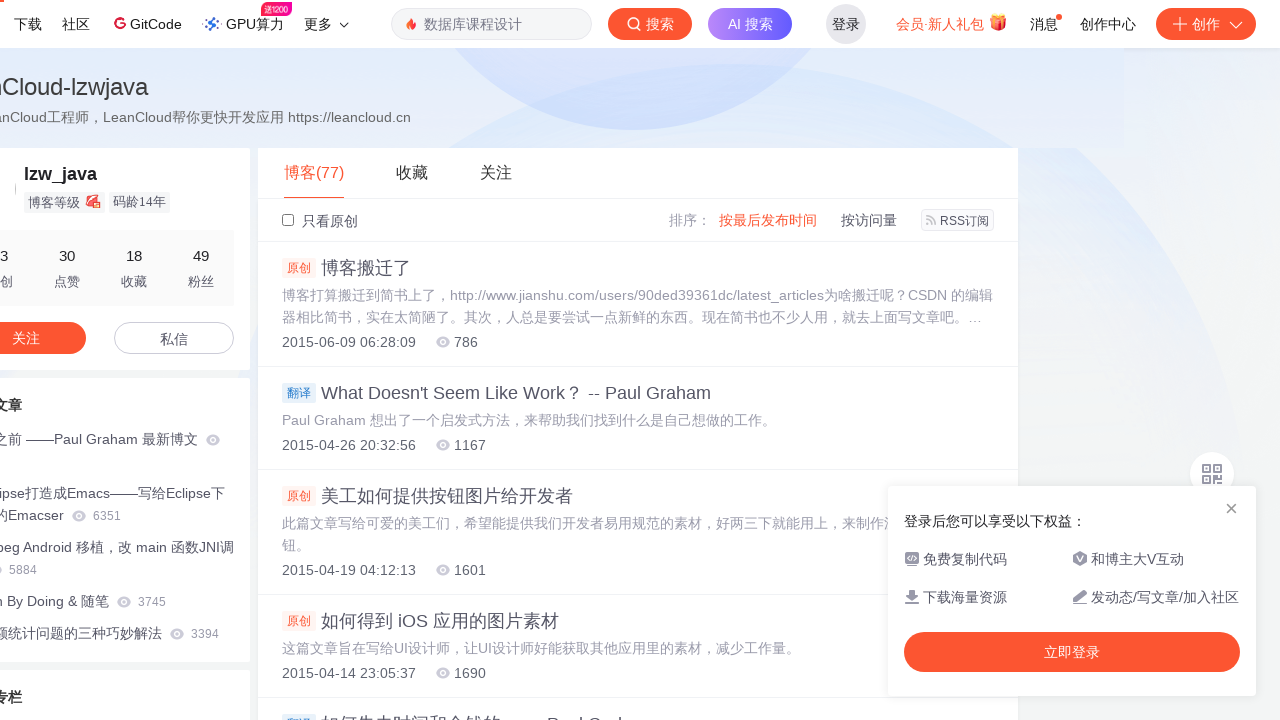

Navigated to CSDN blog page for lzw_java
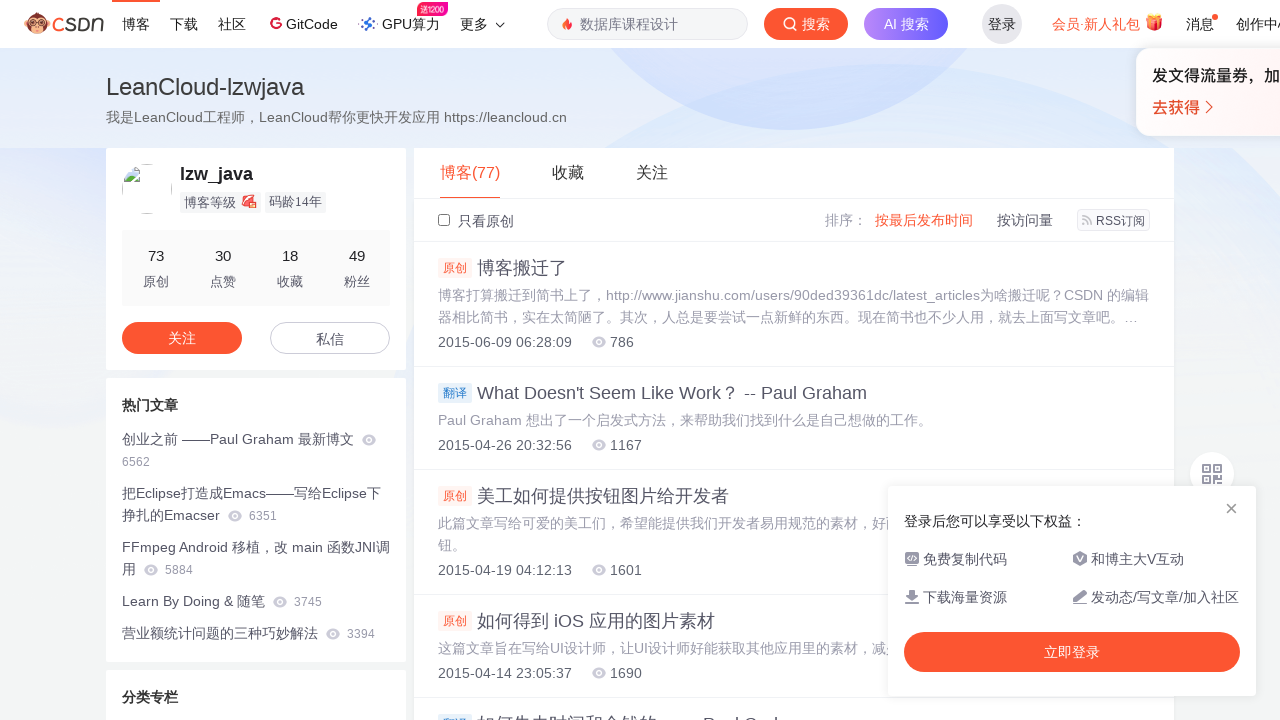

Article links loaded on the CSDN blog page
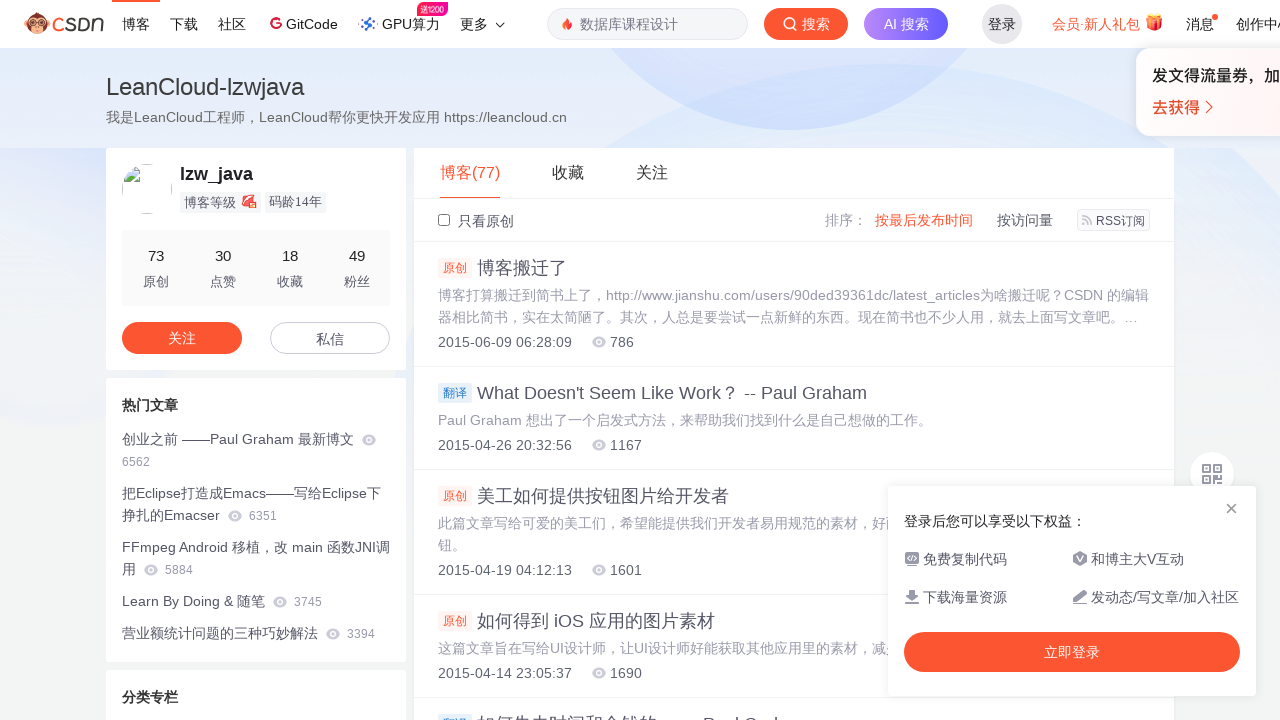

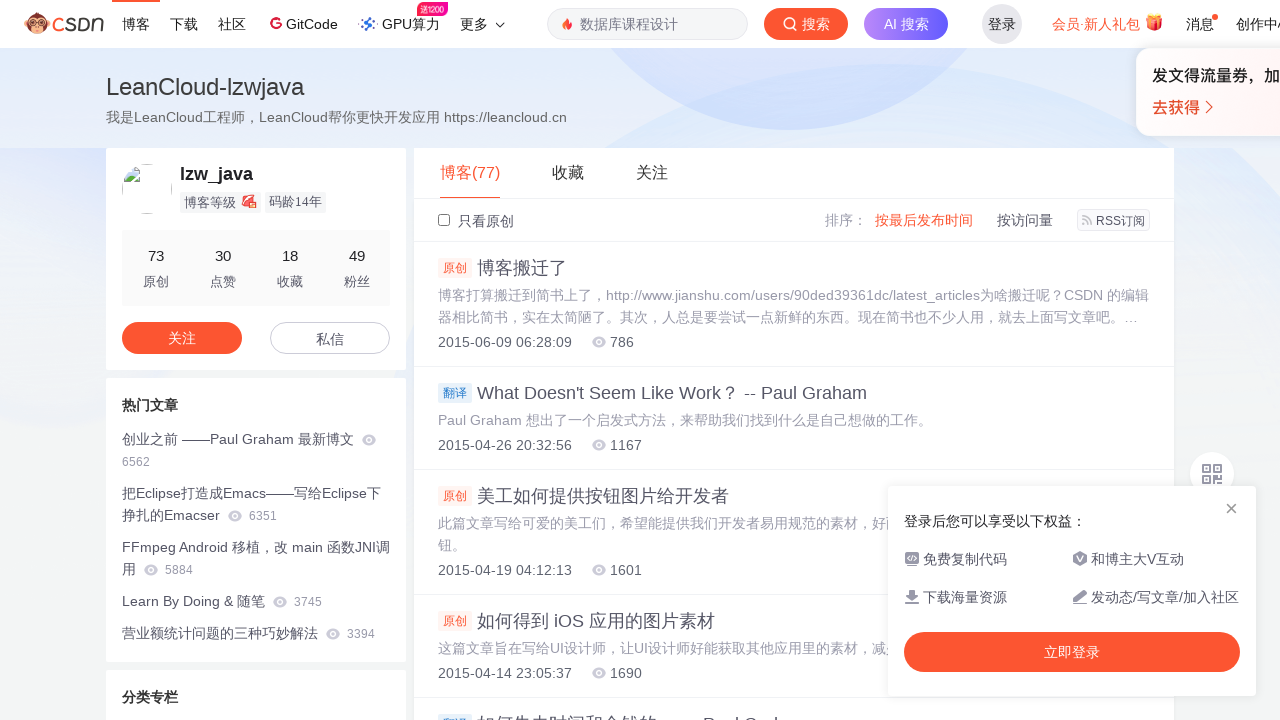